Tests marking individual todo items as complete by checking their checkboxes.

Starting URL: https://demo.playwright.dev/todomvc

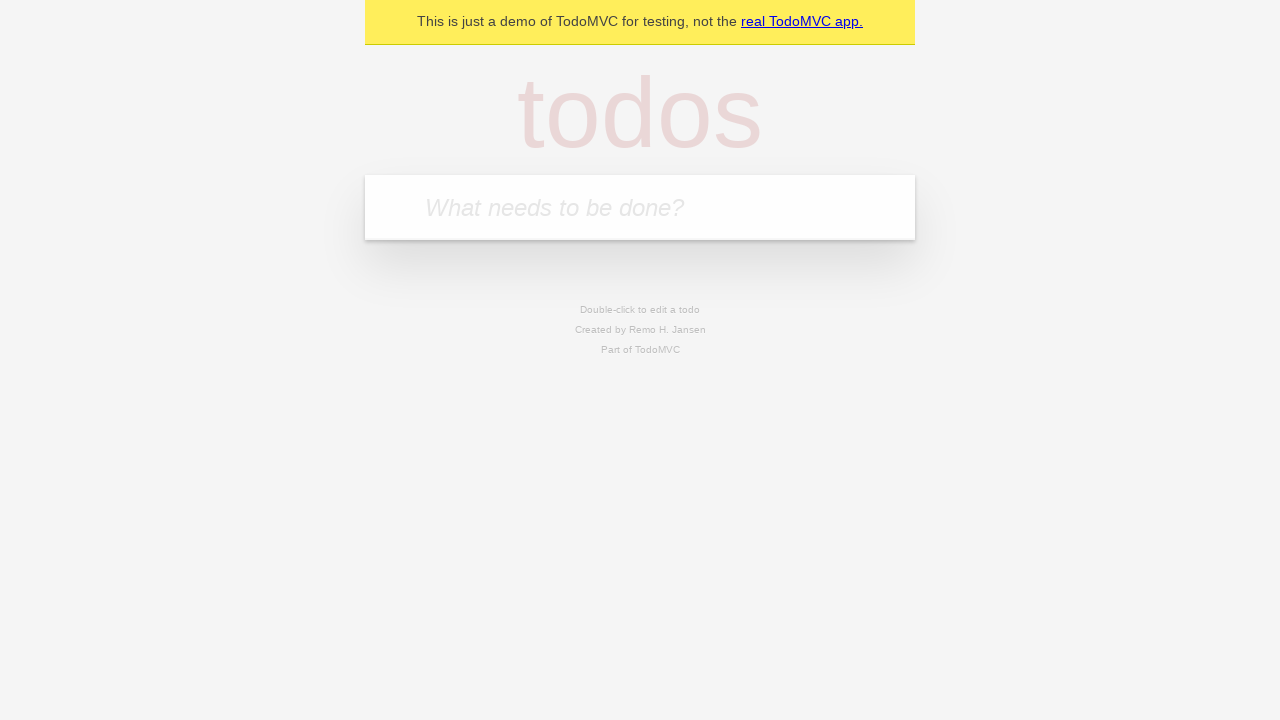

Filled todo input with 'buy some cheese' on internal:attr=[placeholder="What needs to be done?"i]
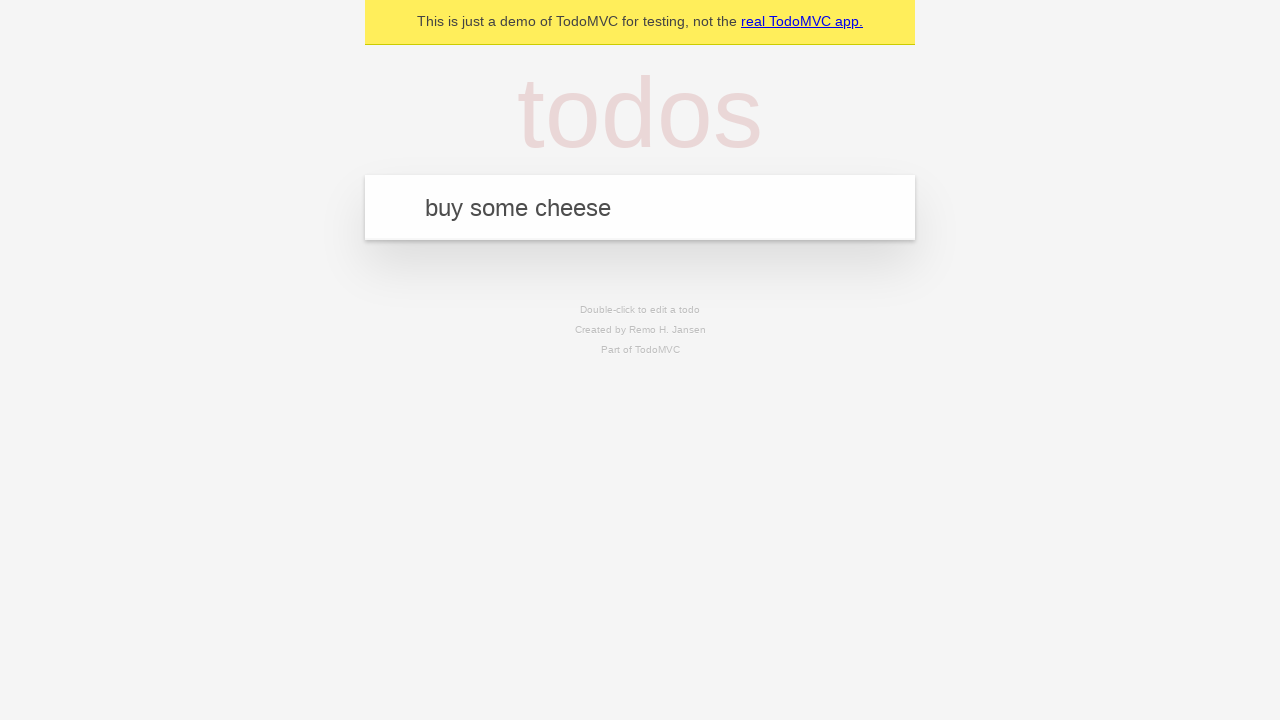

Pressed Enter to create first todo item on internal:attr=[placeholder="What needs to be done?"i]
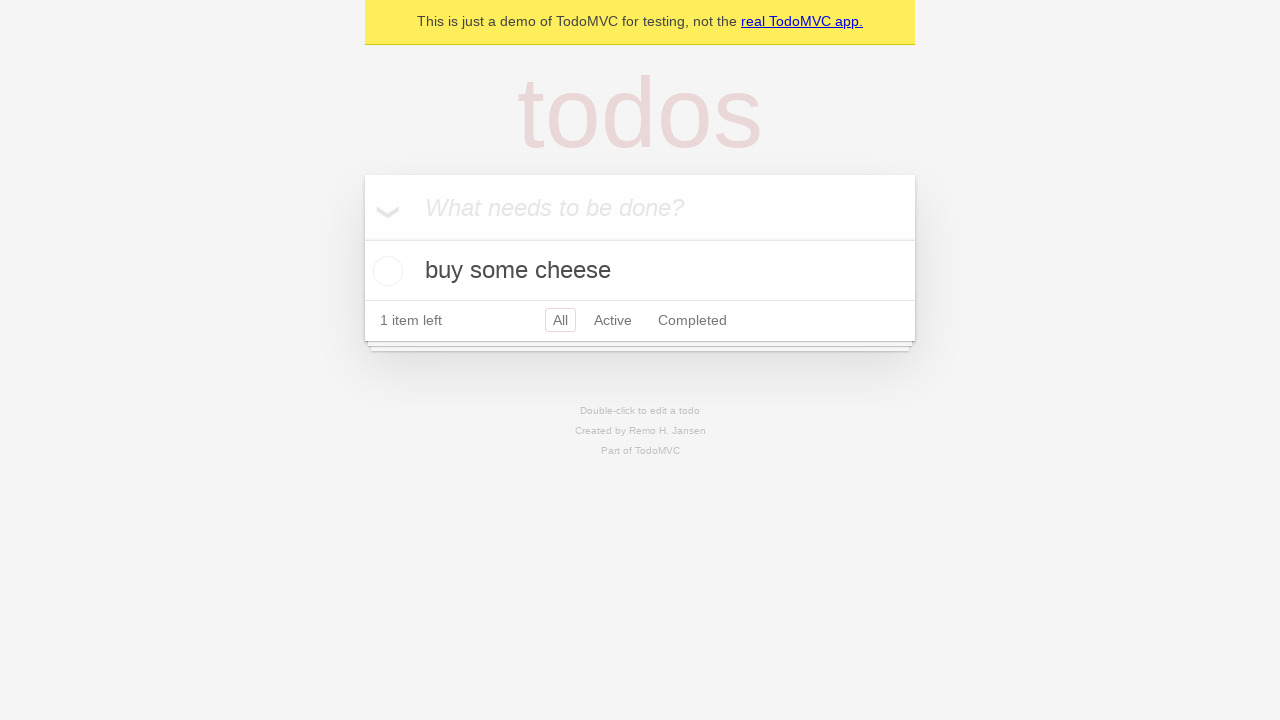

Filled todo input with 'feed the cat' on internal:attr=[placeholder="What needs to be done?"i]
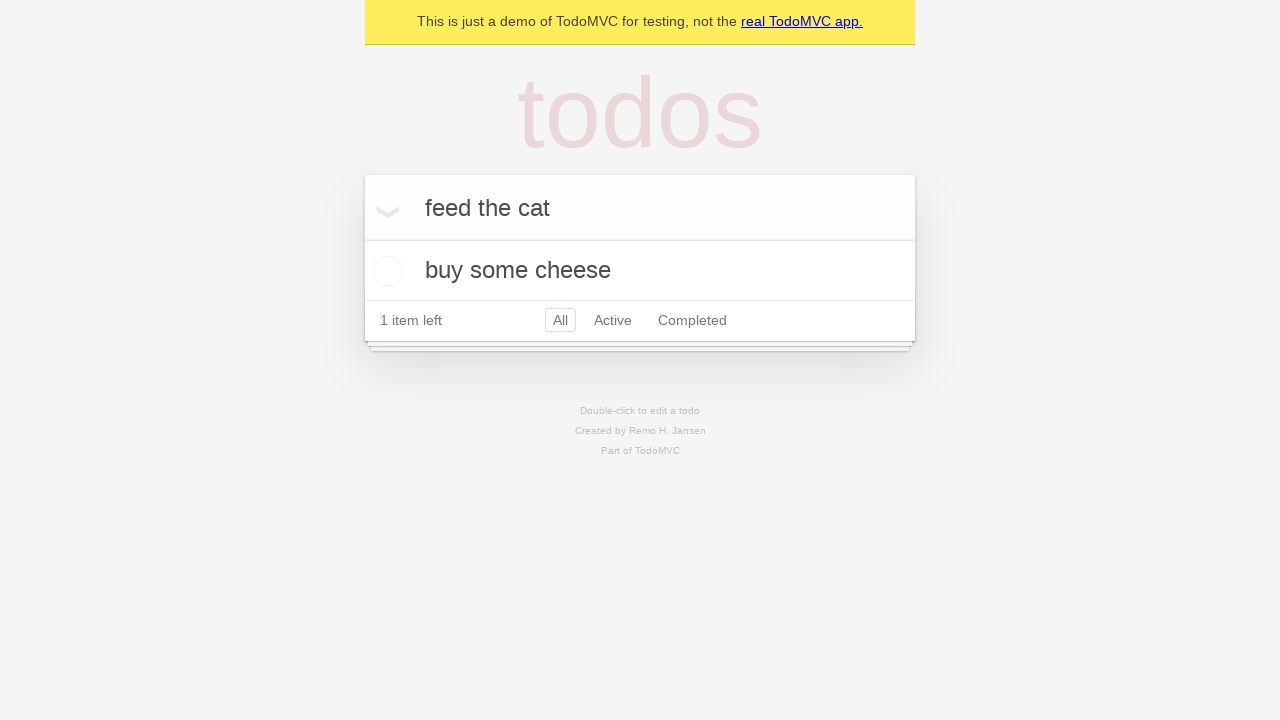

Pressed Enter to create second todo item on internal:attr=[placeholder="What needs to be done?"i]
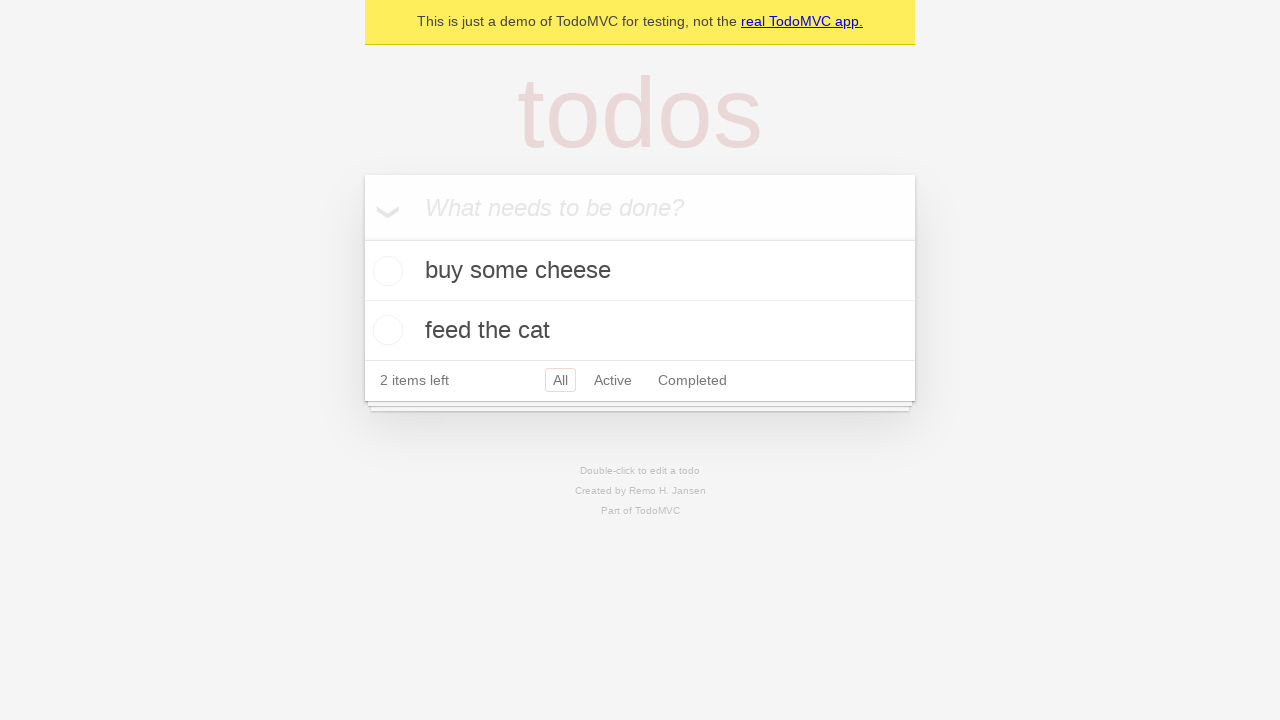

Checked checkbox for first todo item 'buy some cheese' at (385, 271) on internal:testid=[data-testid="todo-item"s] >> nth=0 >> internal:role=checkbox
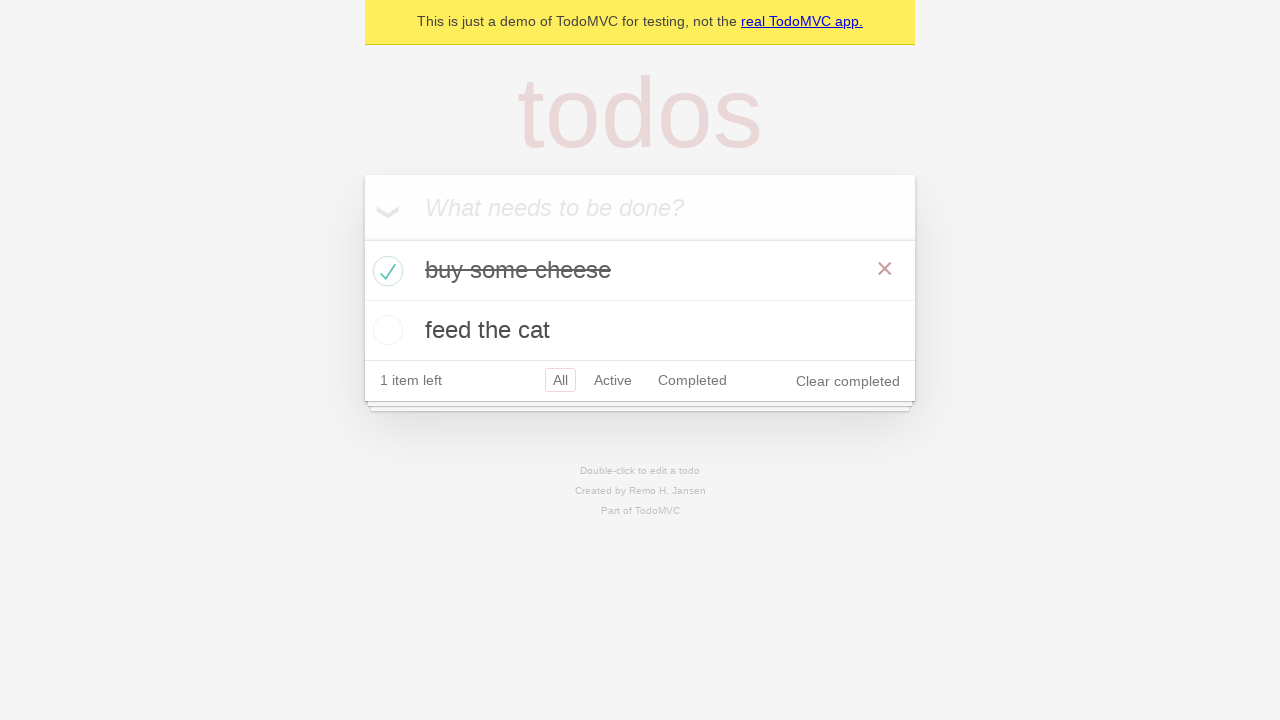

Checked checkbox for second todo item 'feed the cat' at (385, 330) on internal:testid=[data-testid="todo-item"s] >> nth=1 >> internal:role=checkbox
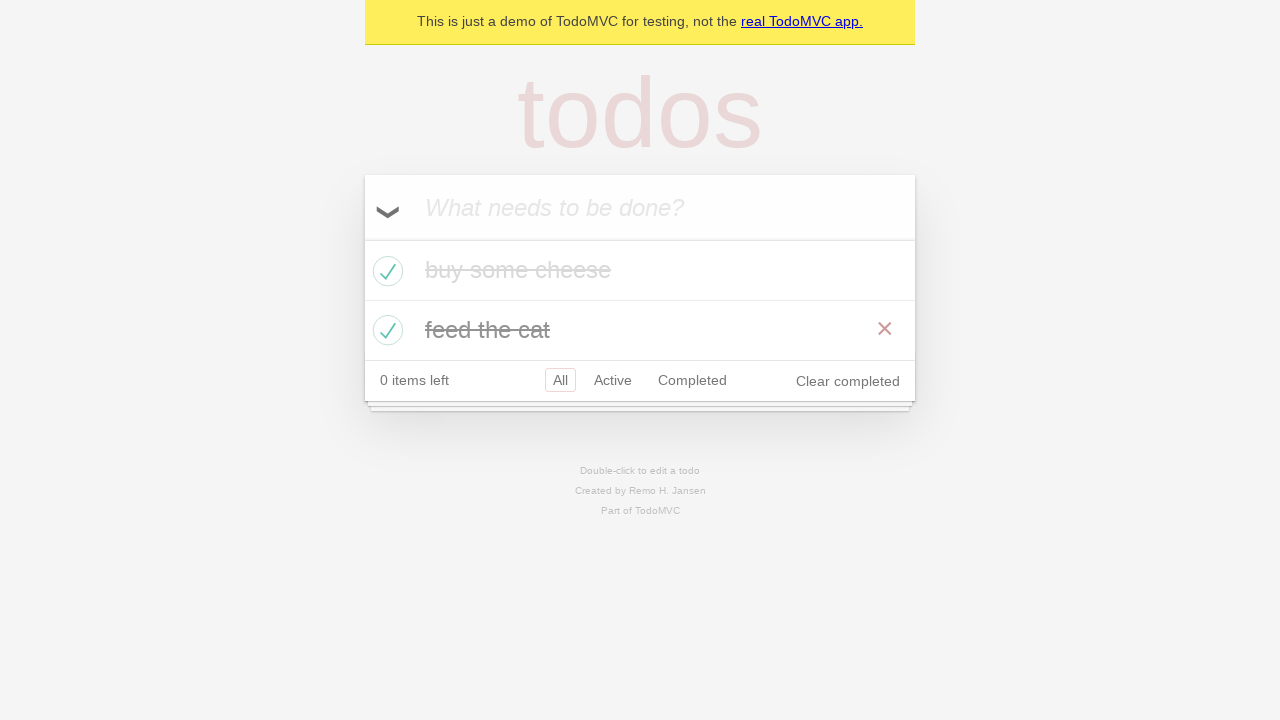

Verified todo items are marked as completed
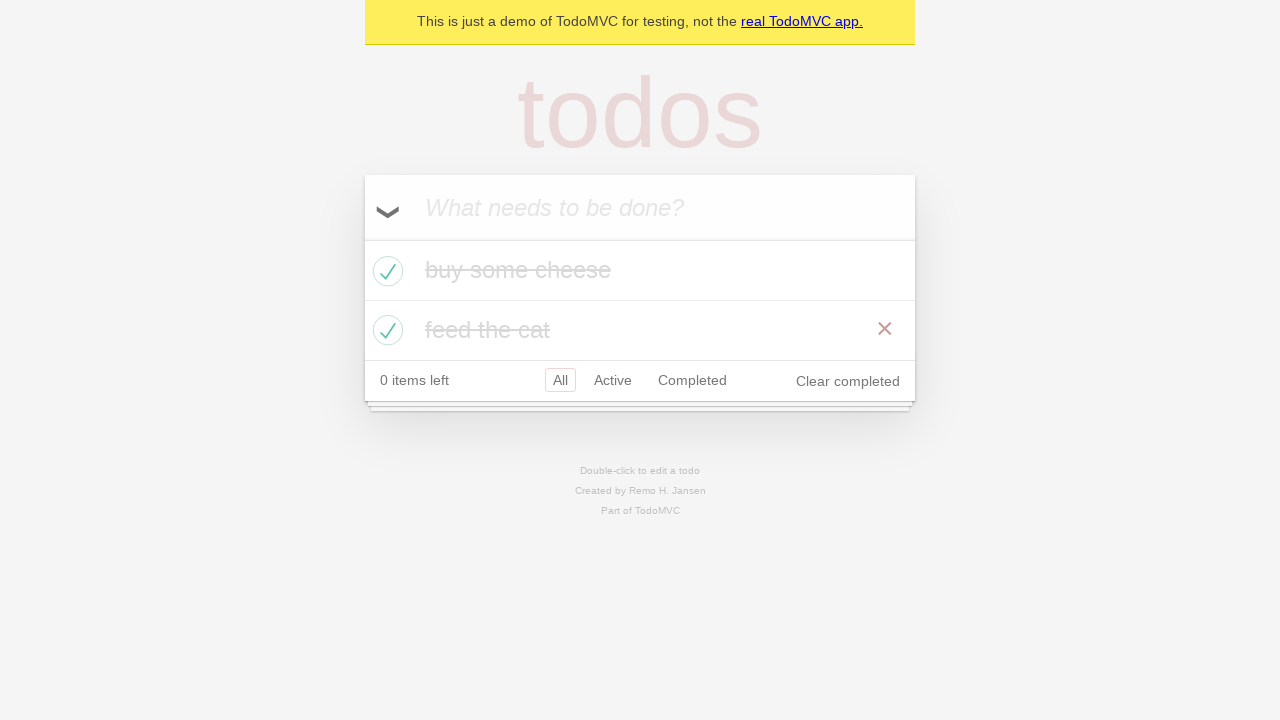

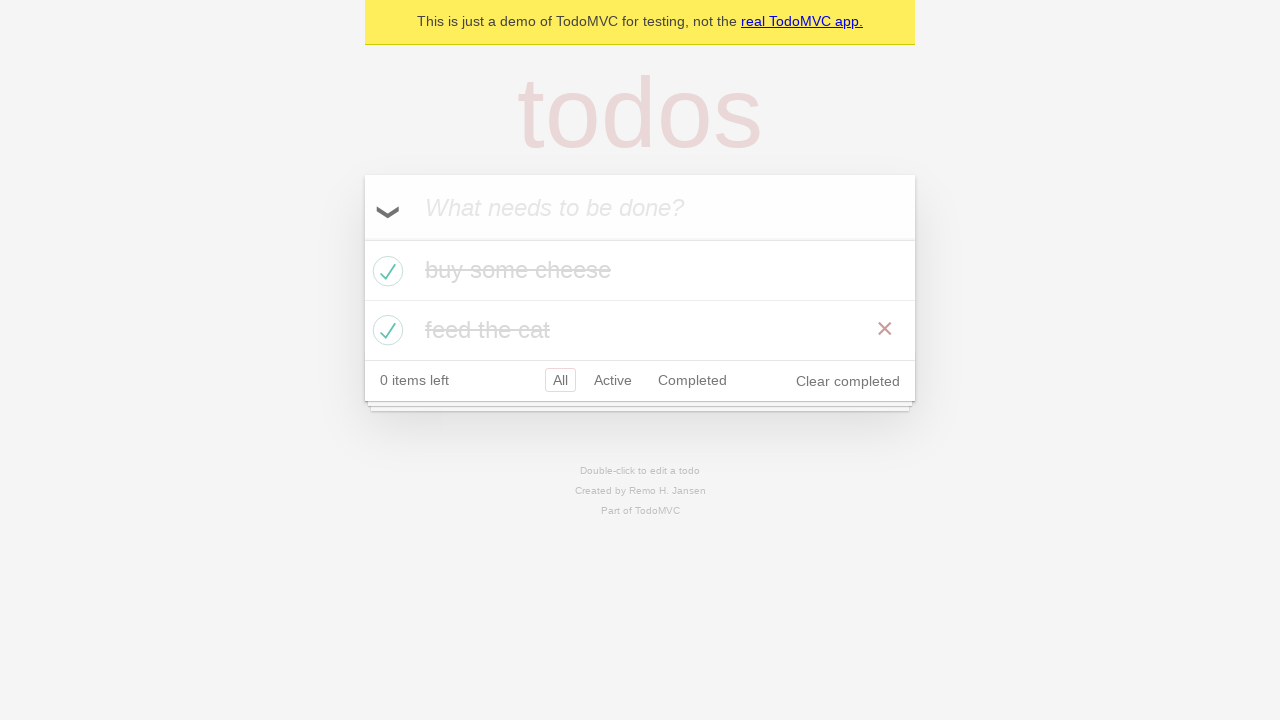